Navigates to the tus.io demo page, finds all h3 elements, scrolls to each one and interacts with them

Starting URL: https://tus.io/demo.html

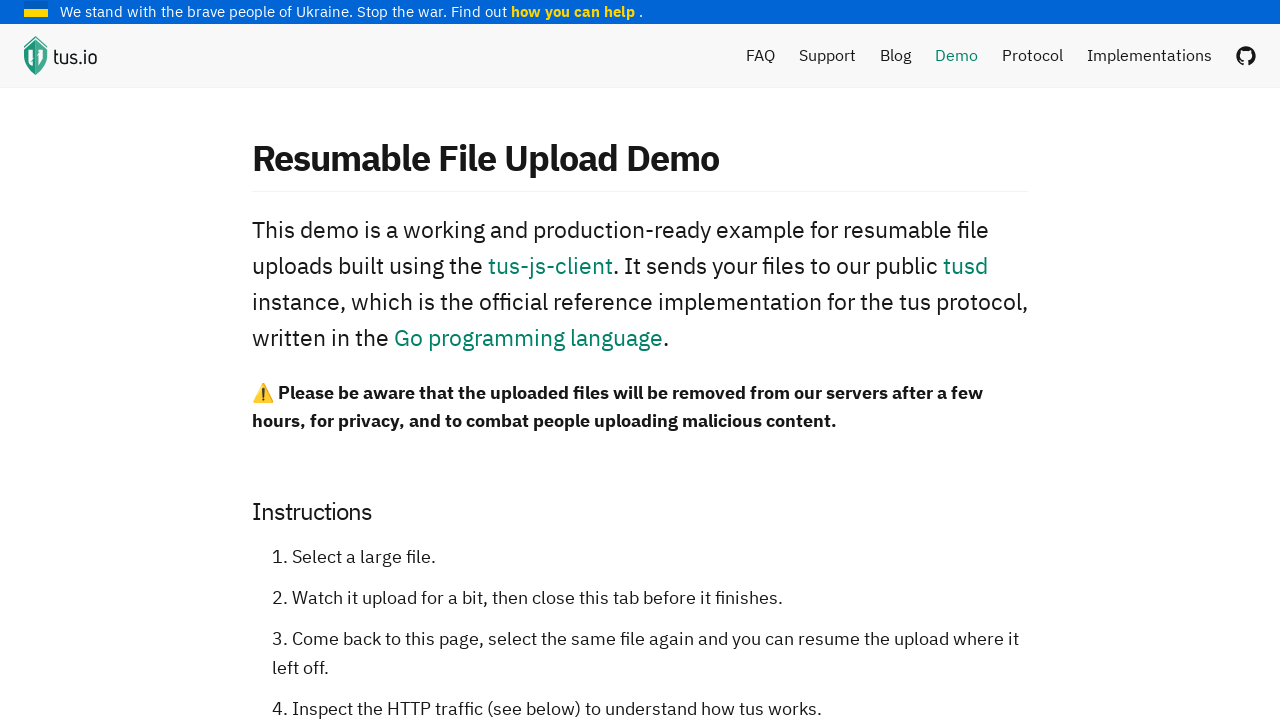

Navigated to tus.io demo page
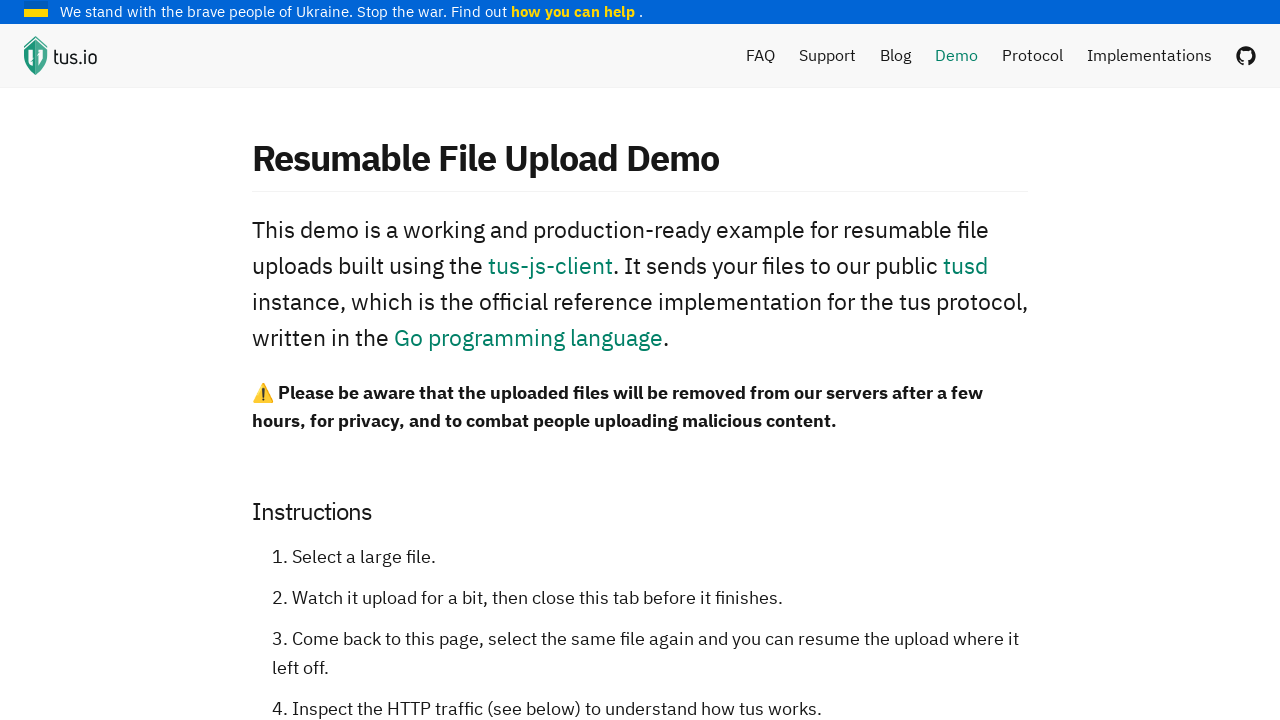

Found all h3 elements on the page
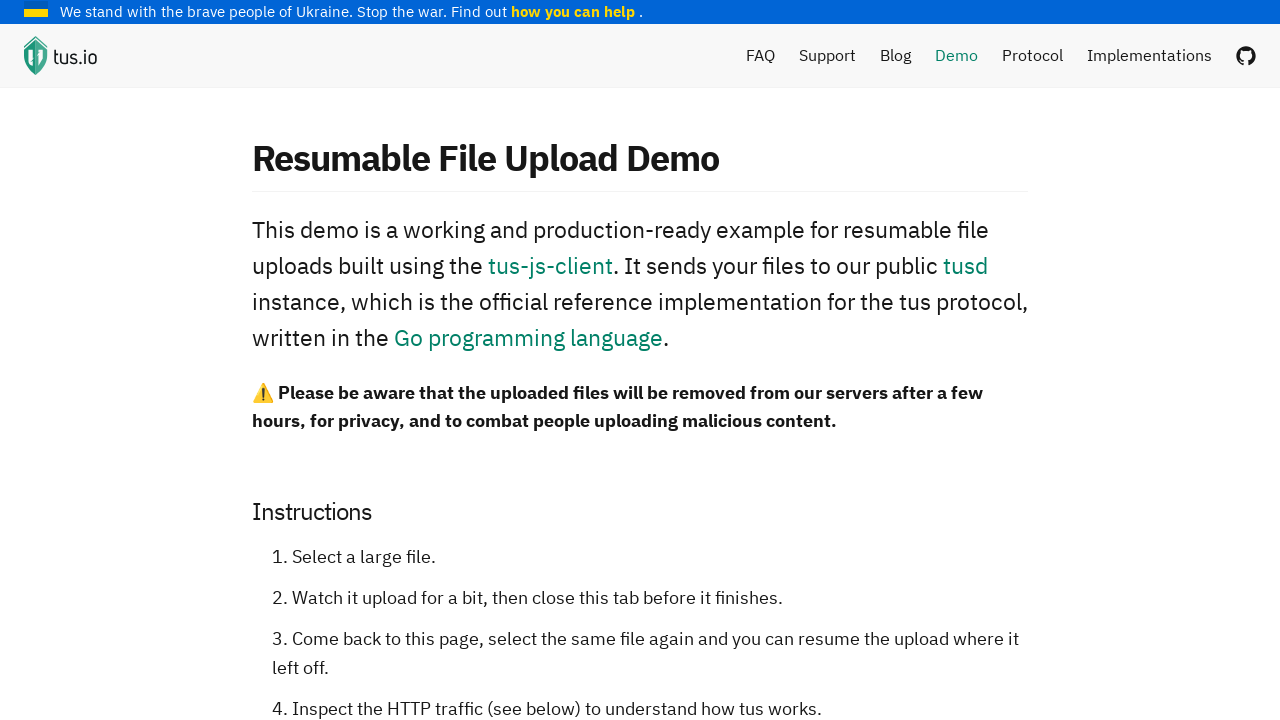

Scrolled to h3 element and ensured it is visible
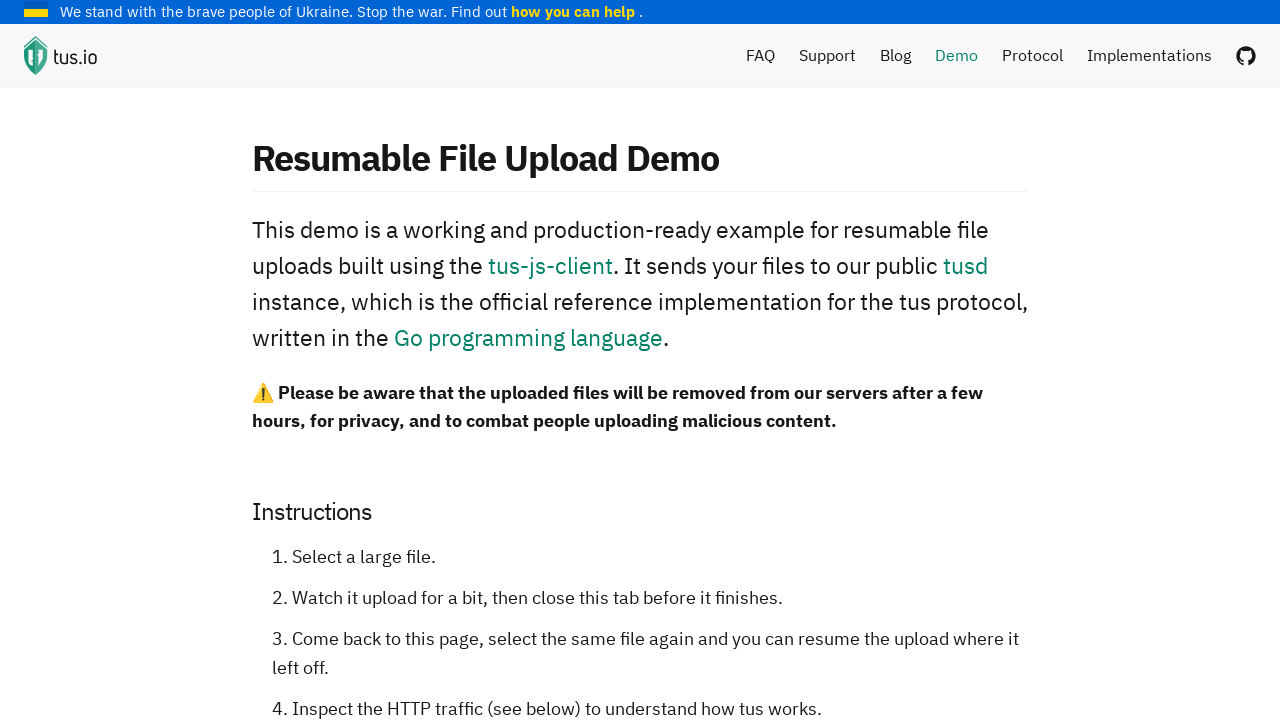

Scrolled to h3 element and ensured it is visible
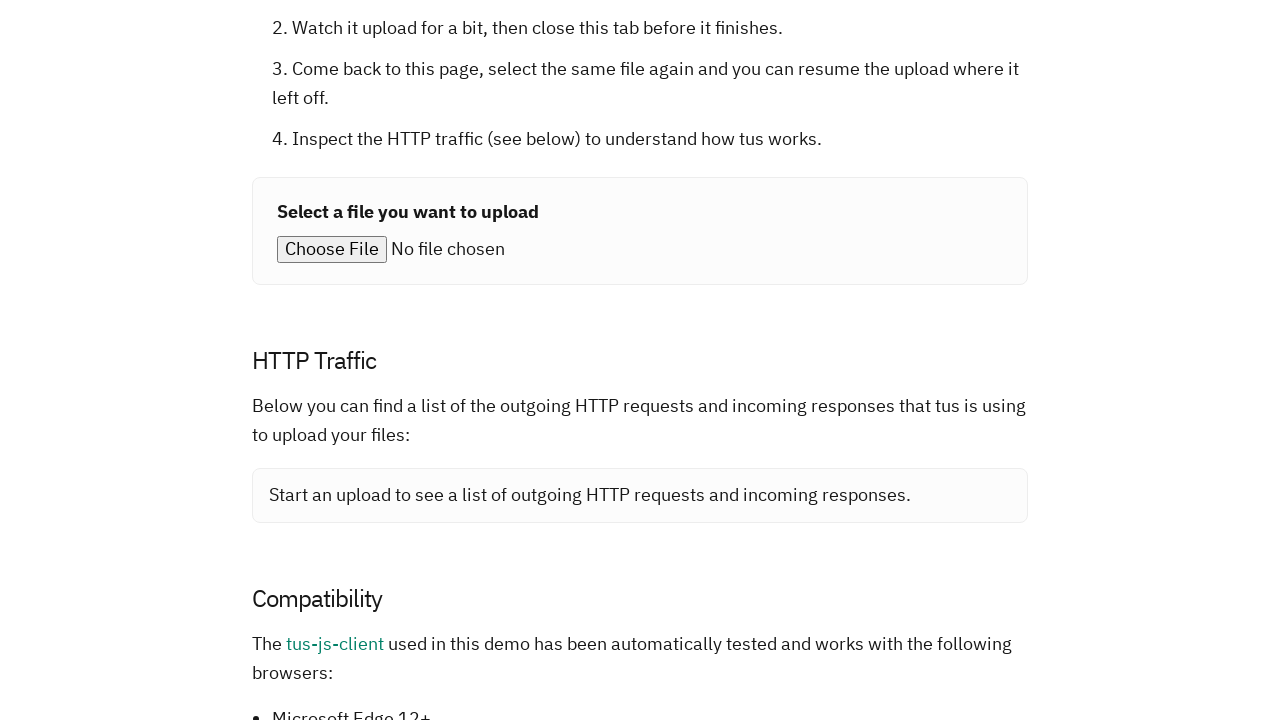

Scrolled to h3 element and ensured it is visible
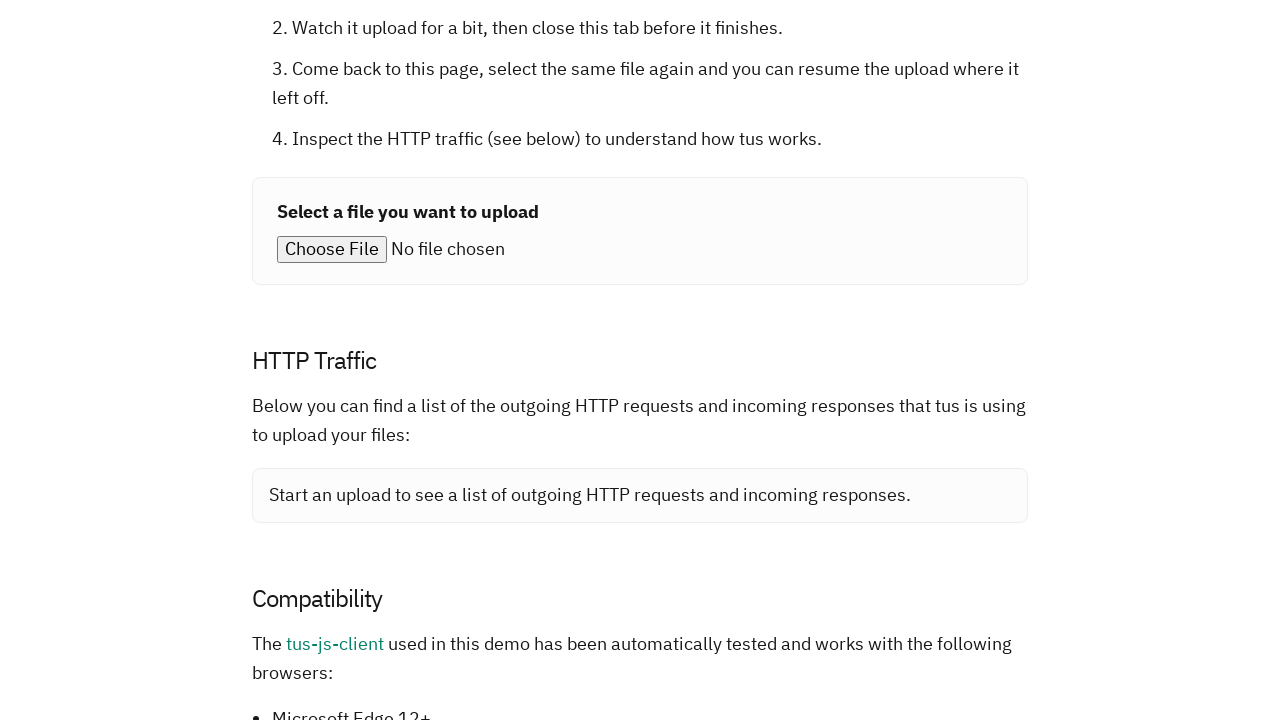

Scrolled to h3 element and ensured it is visible
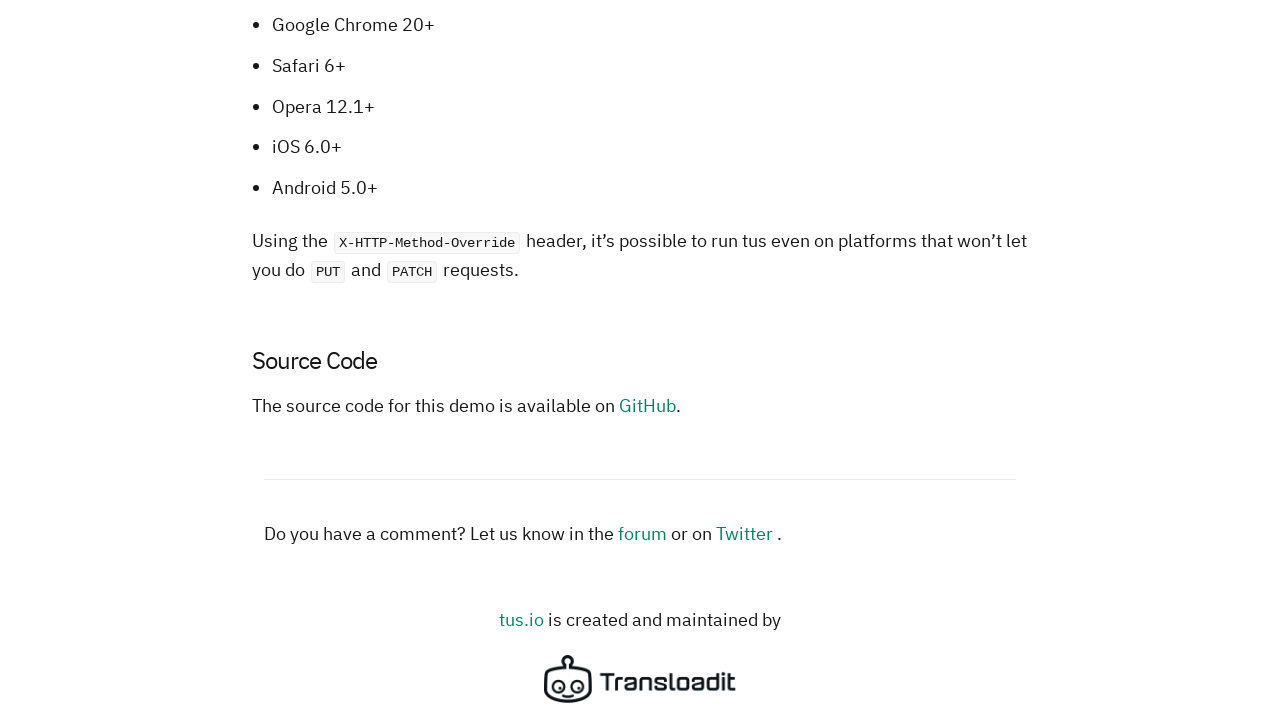

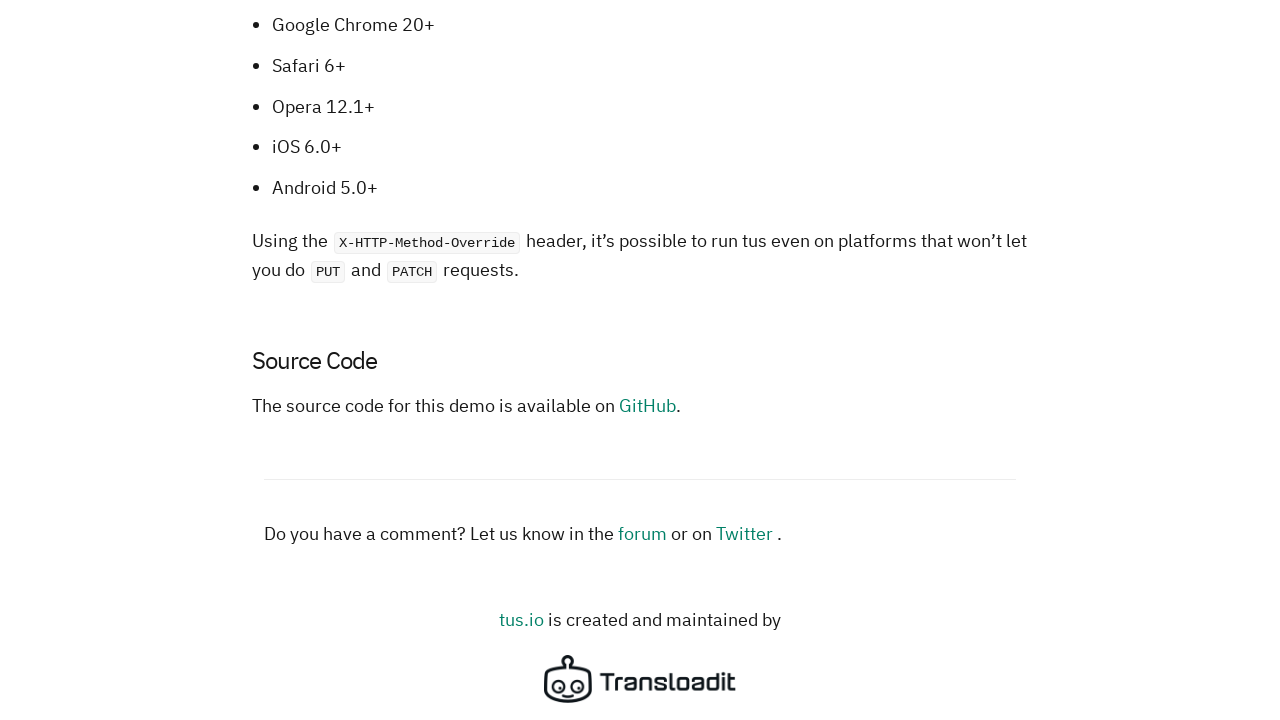